Tests that edits are saved when the edit field loses focus (blur event).

Starting URL: https://demo.playwright.dev/todomvc

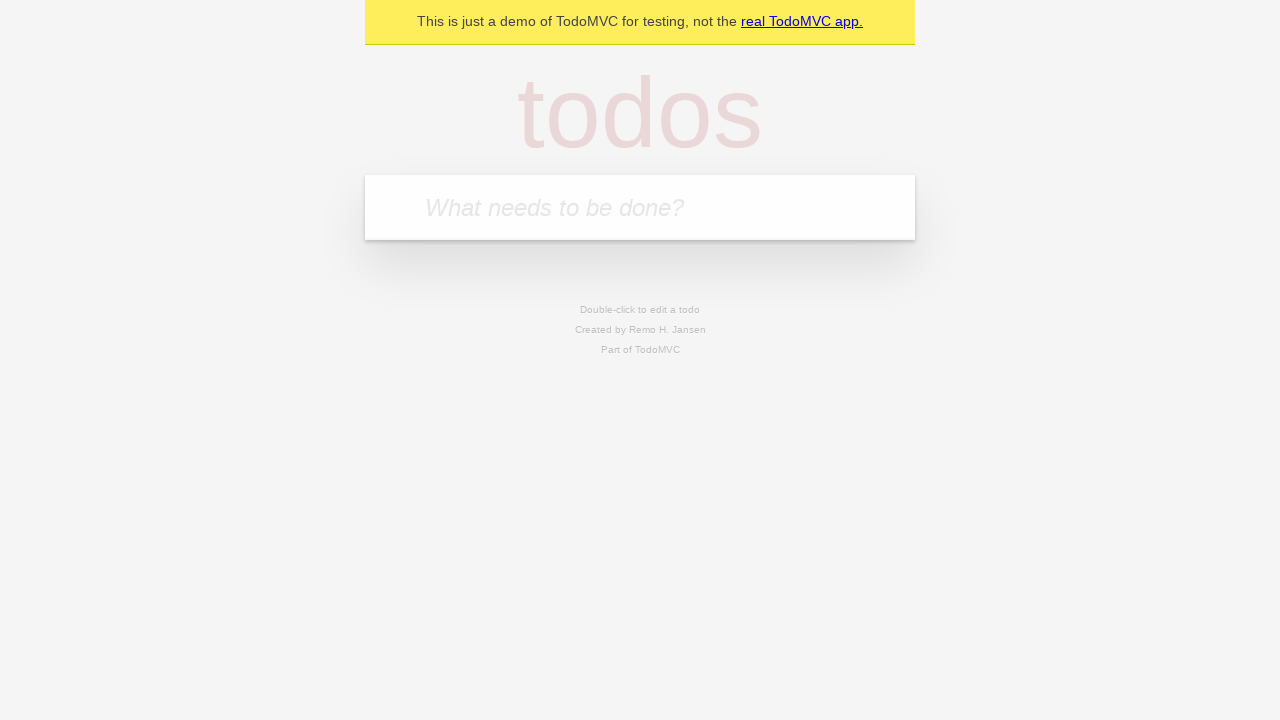

Filled todo input with 'buy some cheese' on internal:attr=[placeholder="What needs to be done?"i]
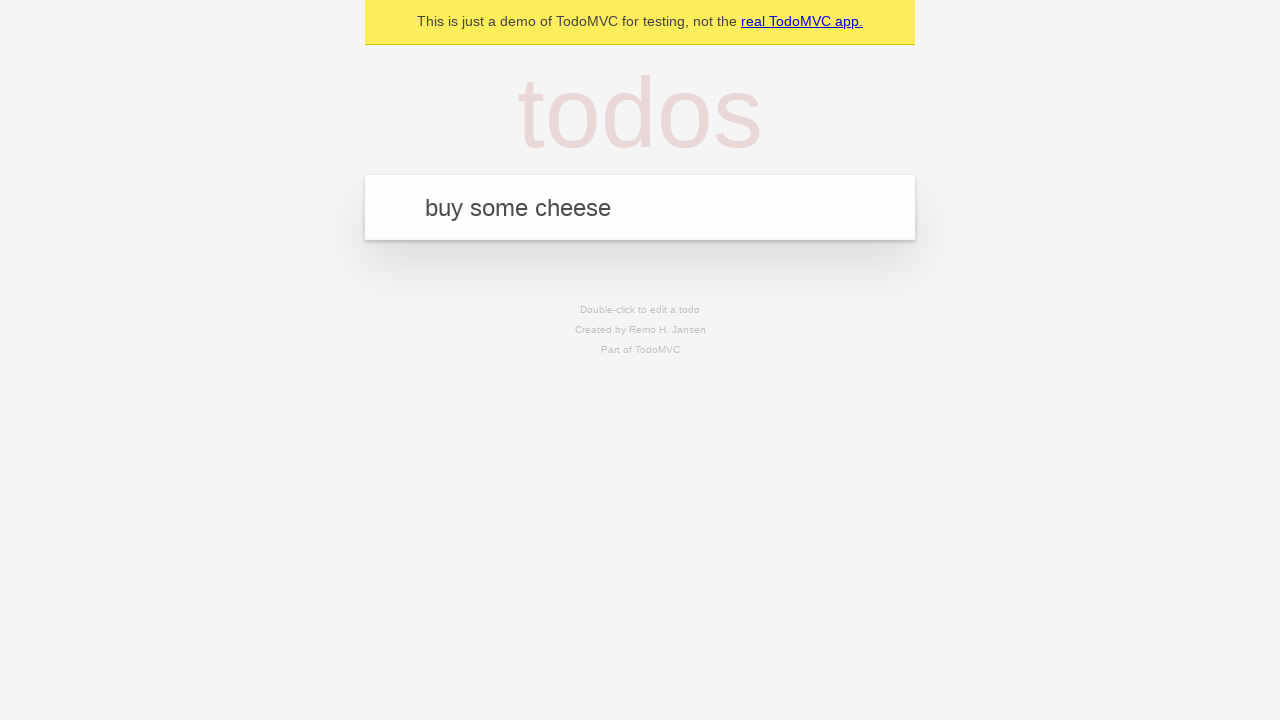

Pressed Enter to add first todo on internal:attr=[placeholder="What needs to be done?"i]
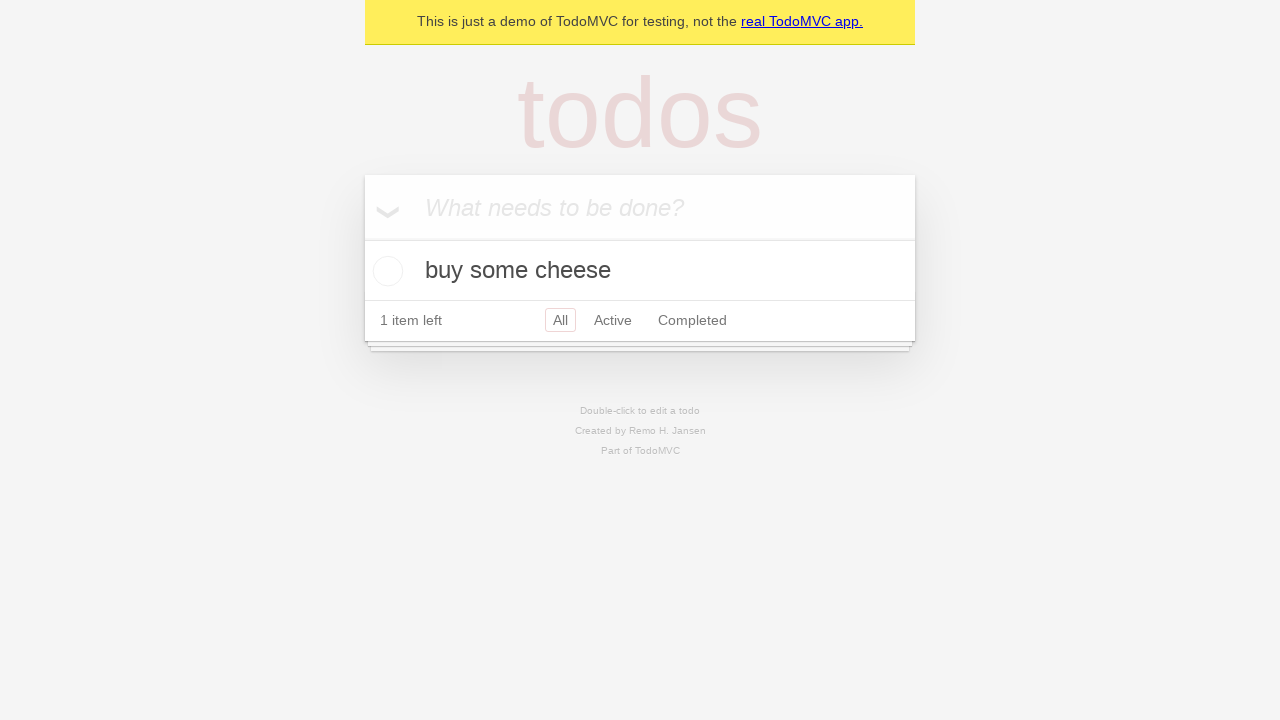

Filled todo input with 'feed the cat' on internal:attr=[placeholder="What needs to be done?"i]
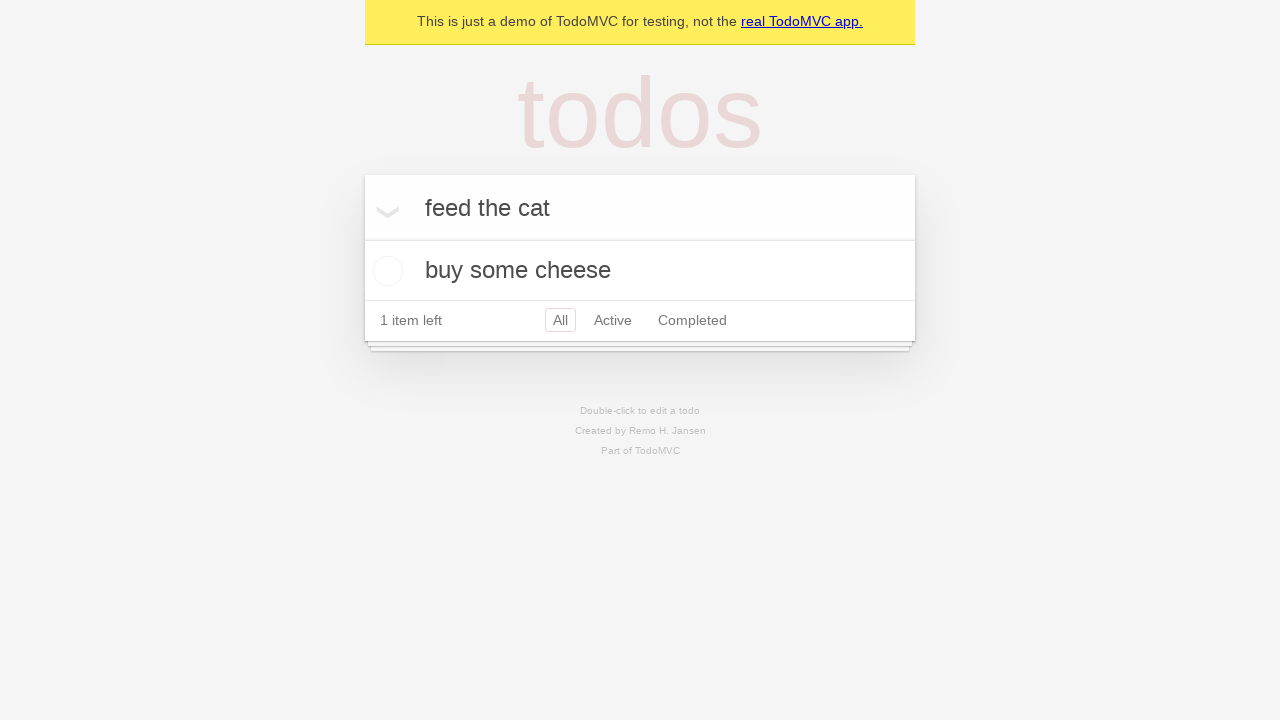

Pressed Enter to add second todo on internal:attr=[placeholder="What needs to be done?"i]
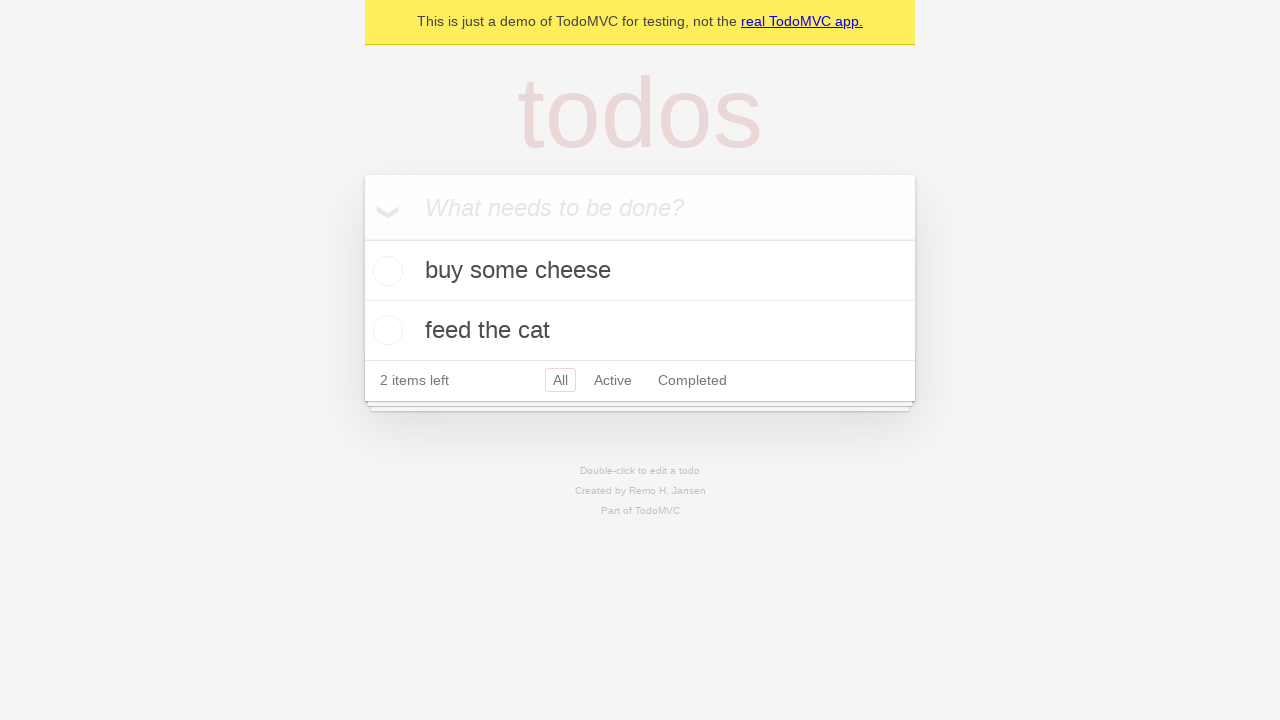

Filled todo input with 'book a doctors appointment' on internal:attr=[placeholder="What needs to be done?"i]
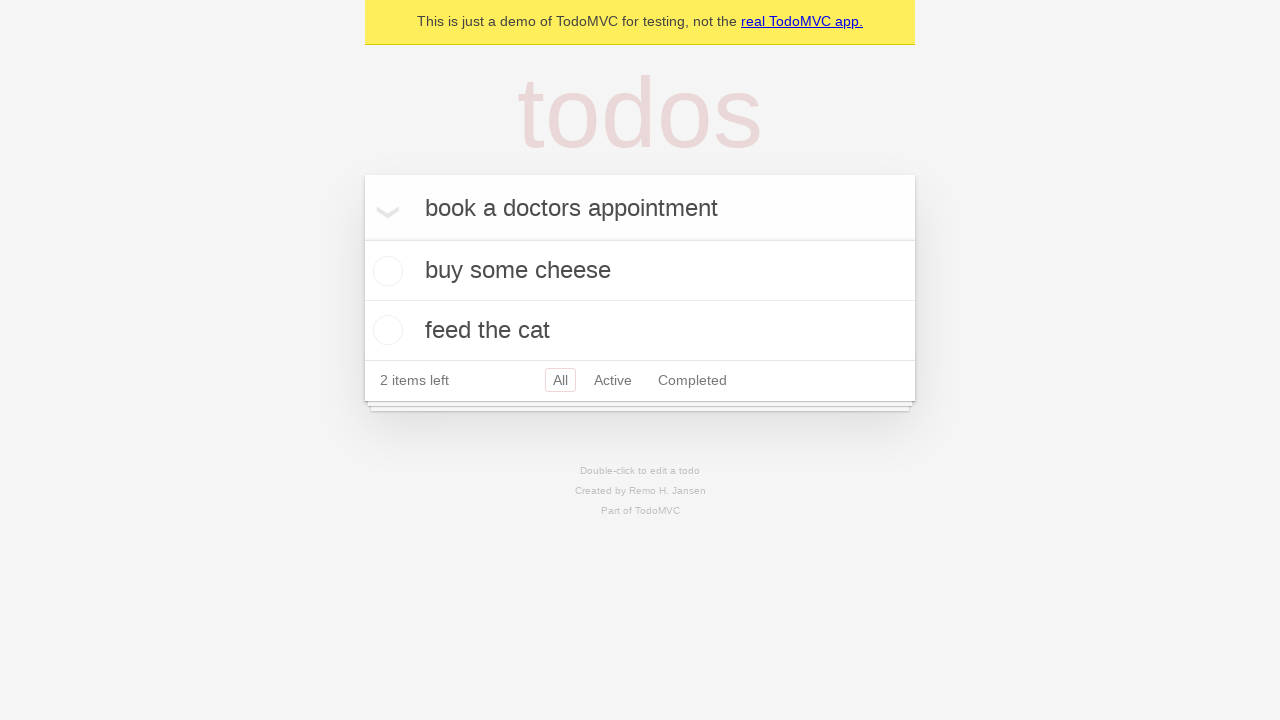

Pressed Enter to add third todo on internal:attr=[placeholder="What needs to be done?"i]
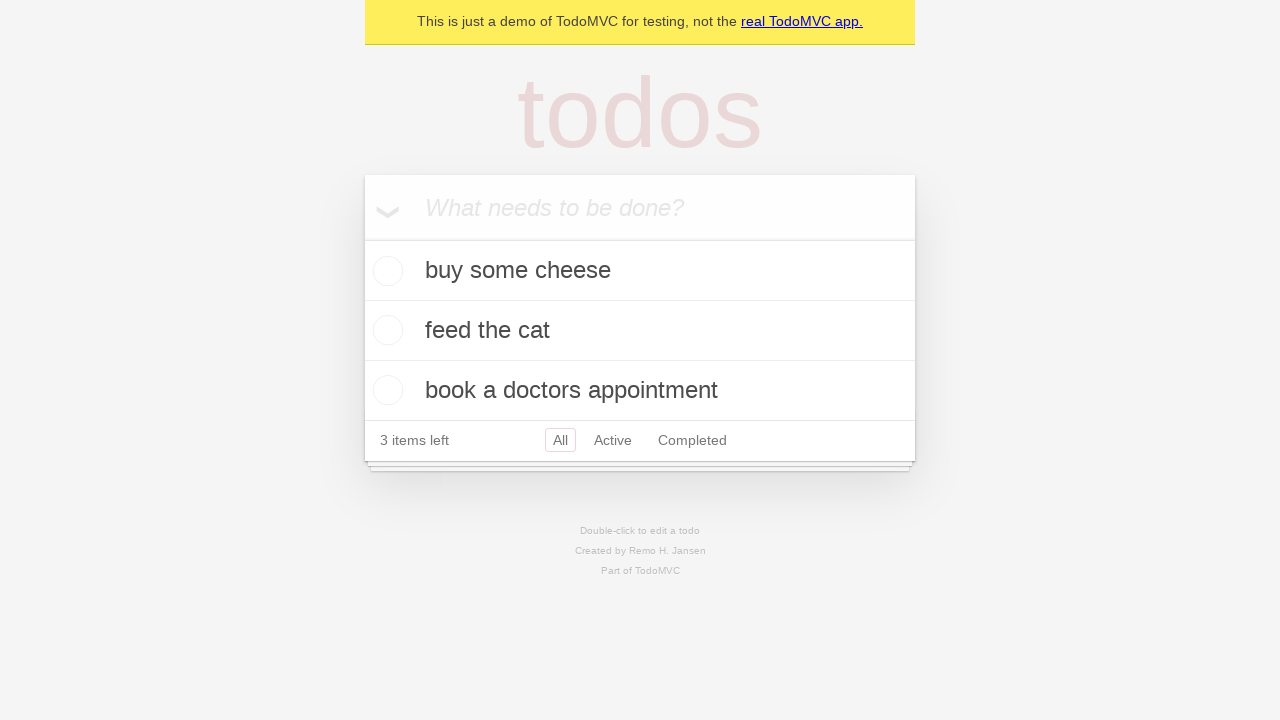

Double-clicked second todo to enter edit mode at (640, 331) on internal:testid=[data-testid="todo-item"s] >> nth=1
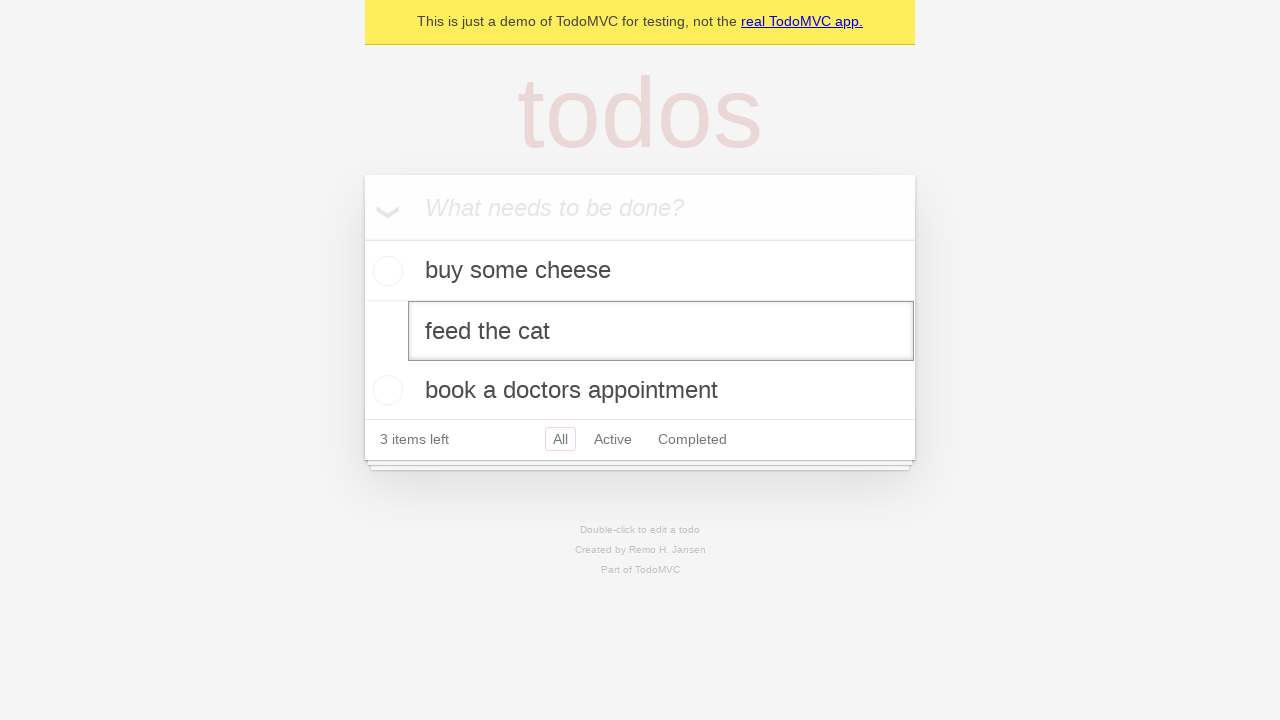

Filled edit field with 'buy some sausages' on internal:testid=[data-testid="todo-item"s] >> nth=1 >> internal:role=textbox[nam
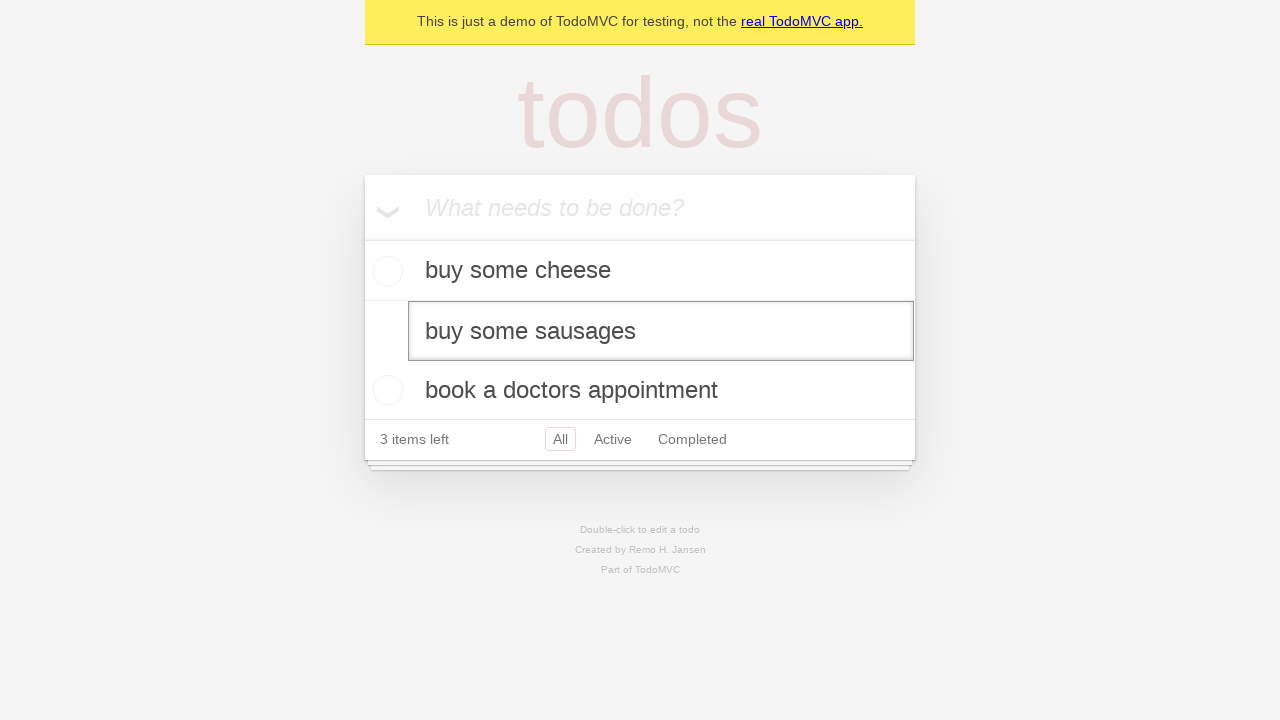

Triggered blur event on edit field to save changes
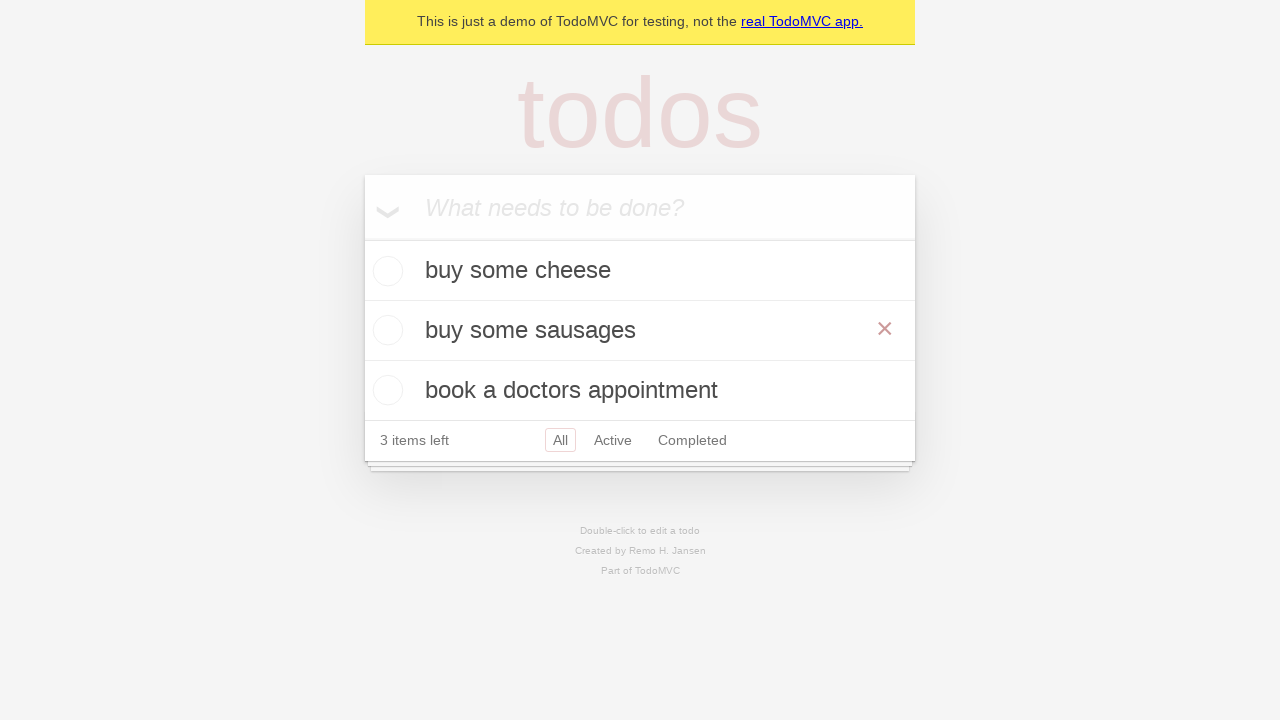

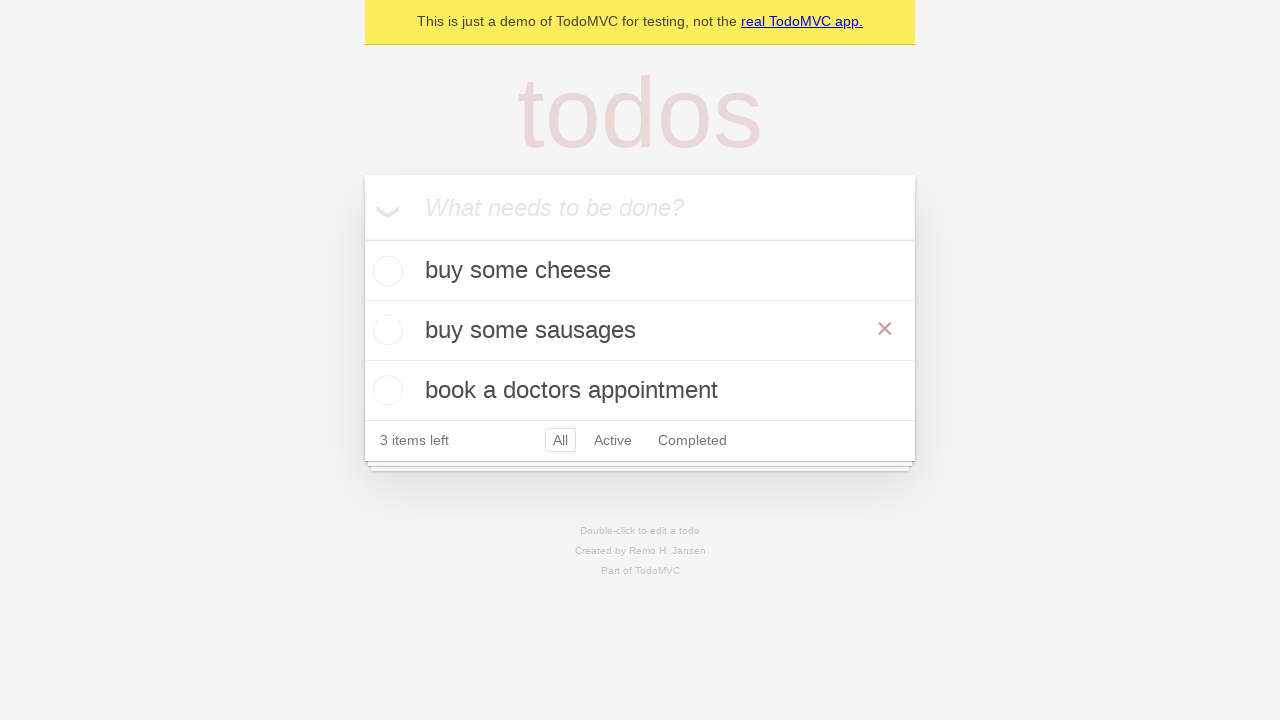